Tests drag and drop with cursor movement by dragging column A to column B

Starting URL: http://the-internet.herokuapp.com/drag_and_drop

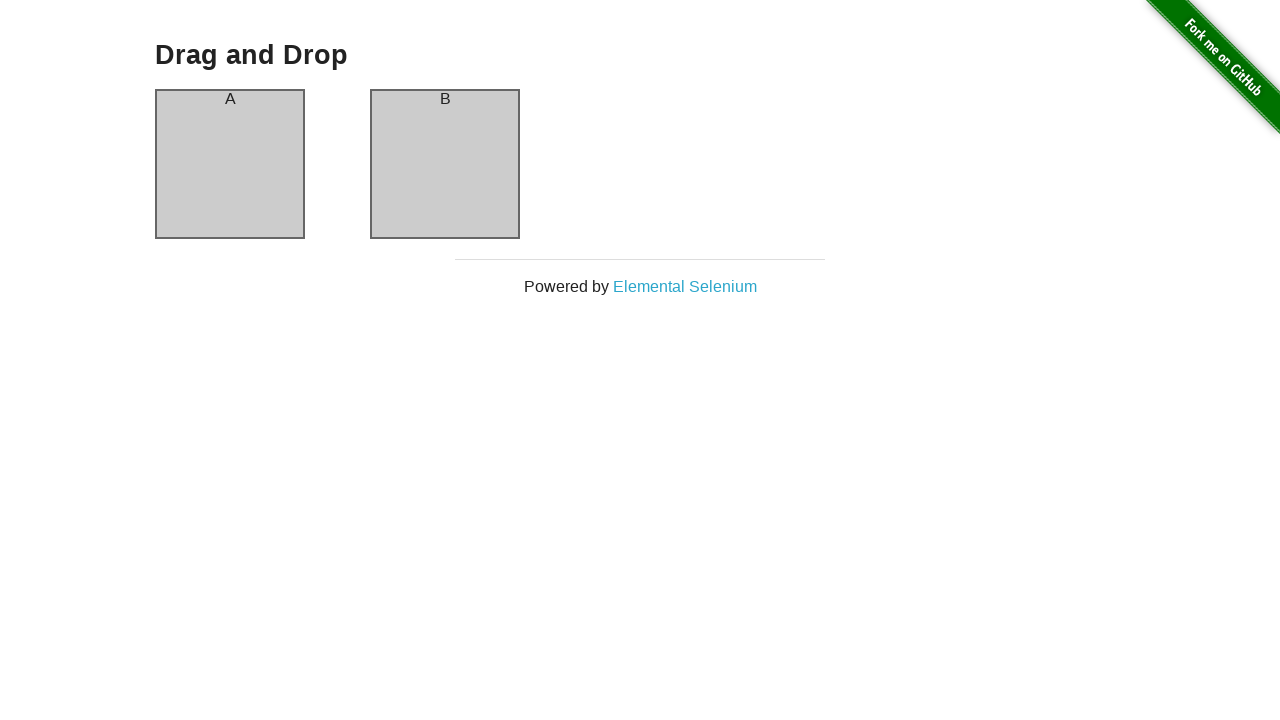

Waited for column A to load
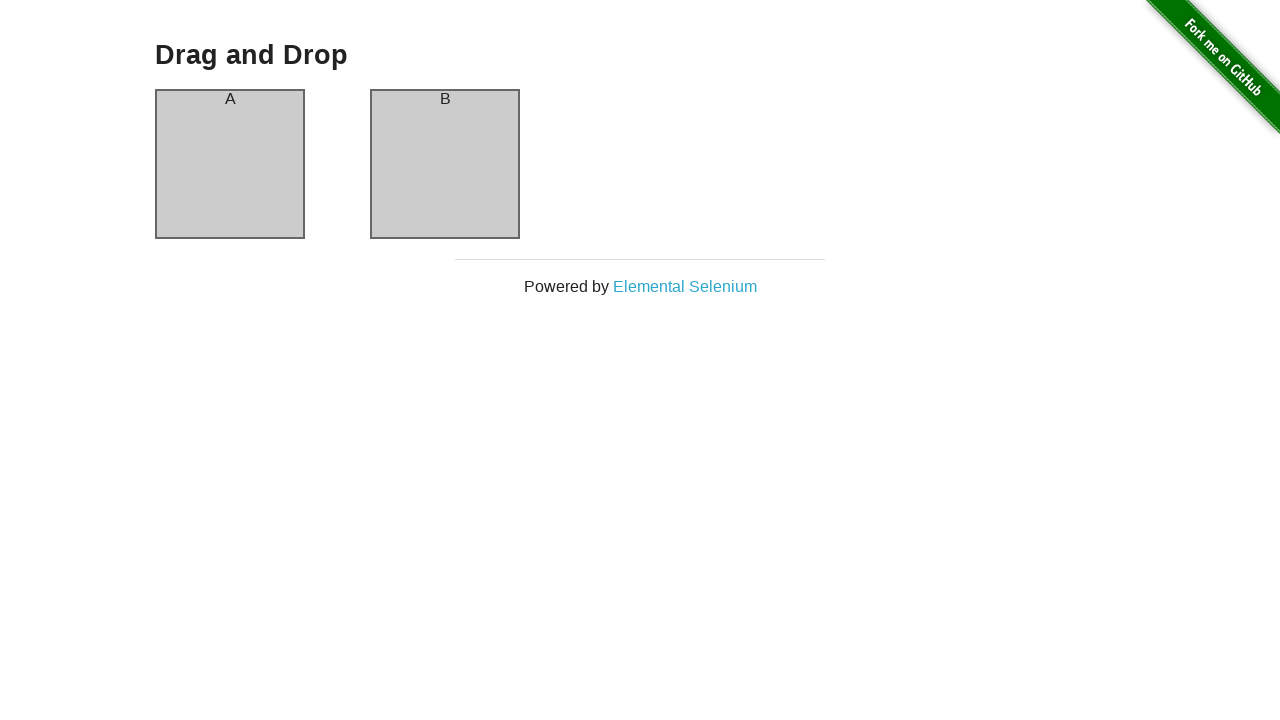

Waited for column B to load
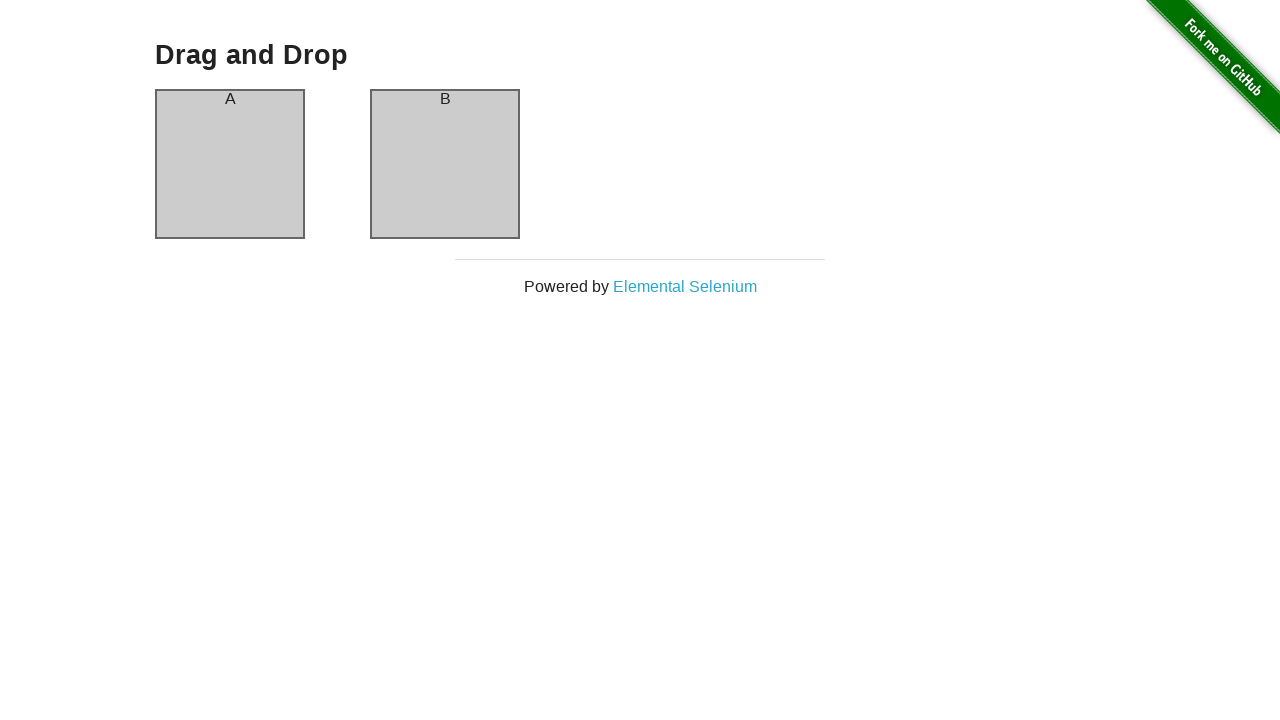

Located source element (column A)
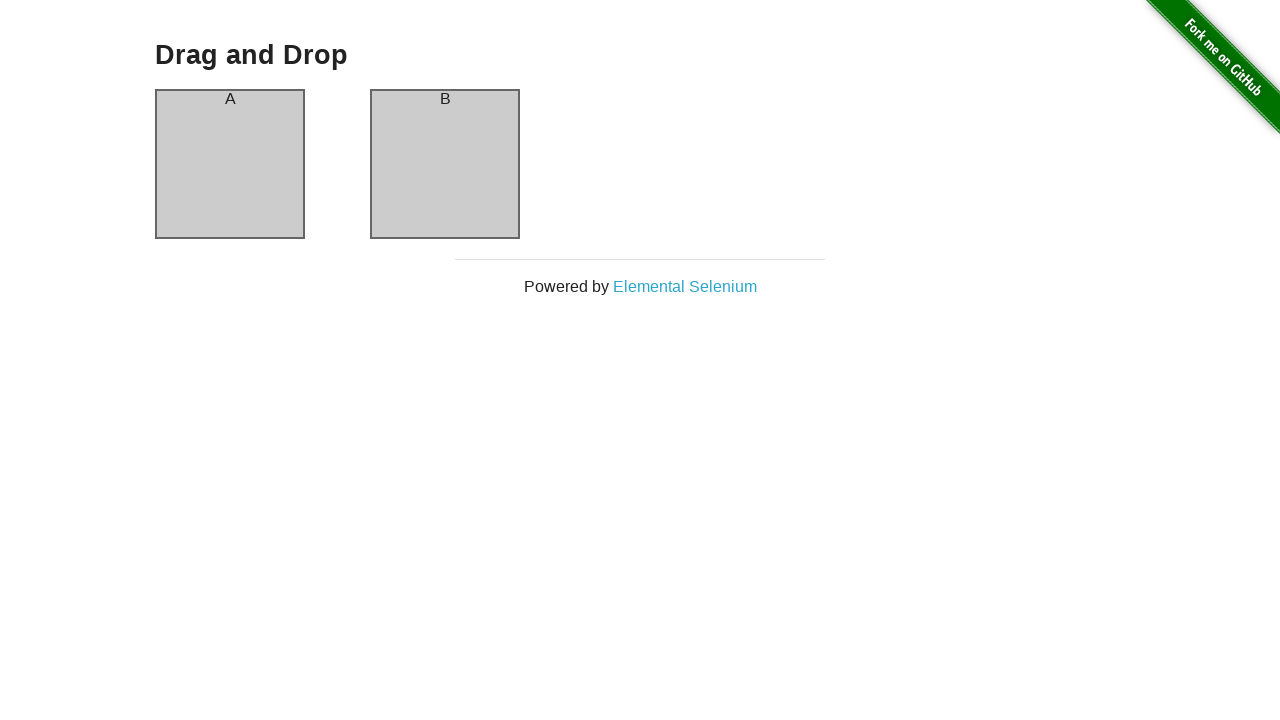

Located target element (column B)
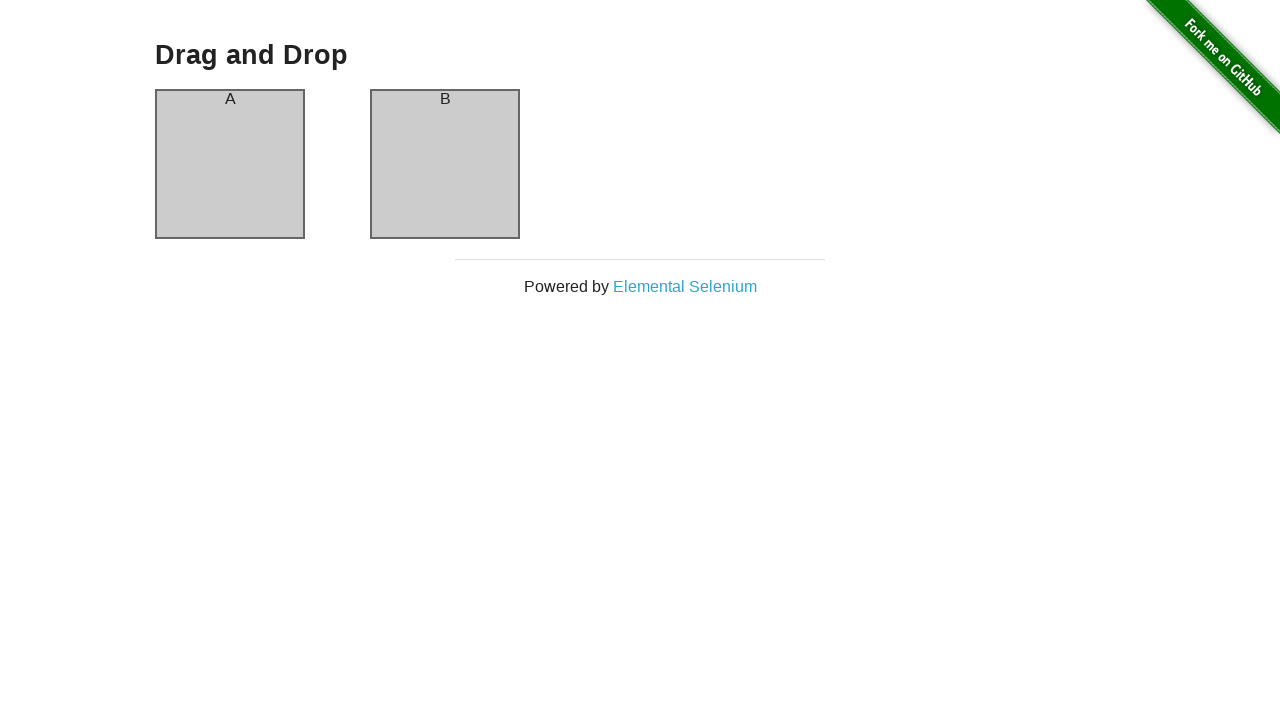

Dragged column A to column B at (445, 164)
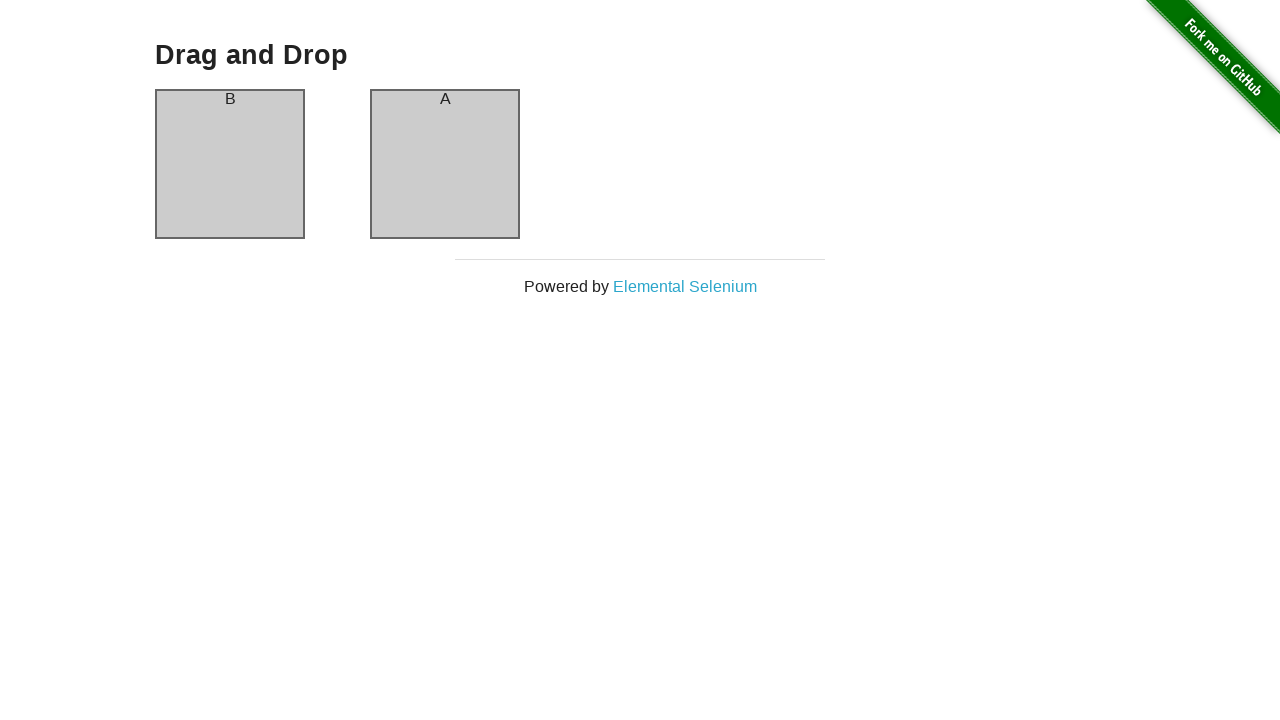

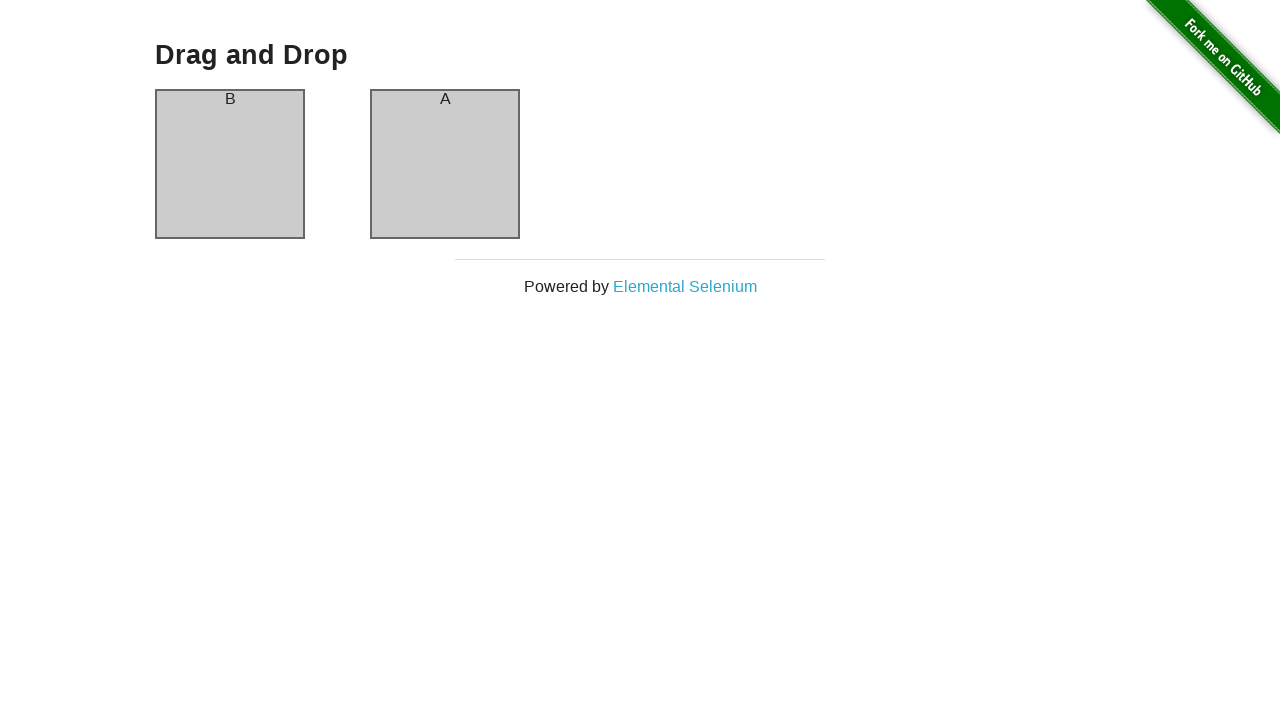